Tests drag and drop functionality by dragging an element from one container to another

Starting URL: https://www.leafground.com/drag.xhtml

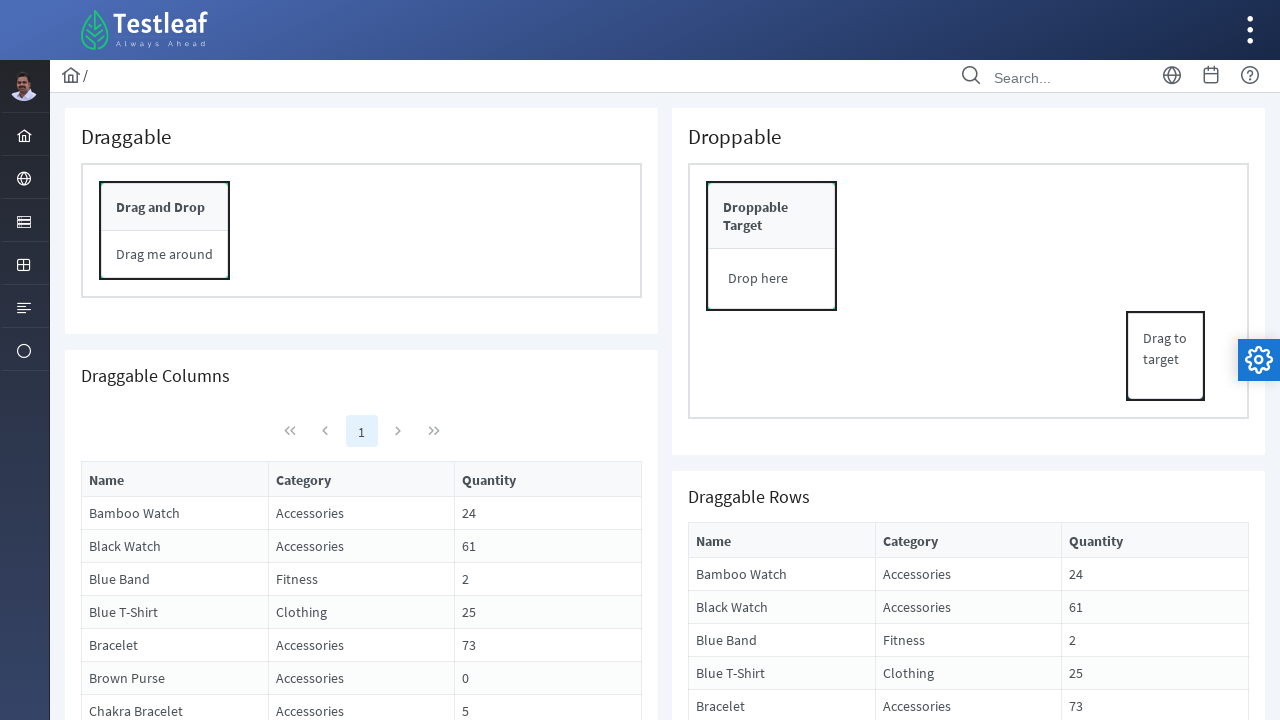

Waited for drag content element to load
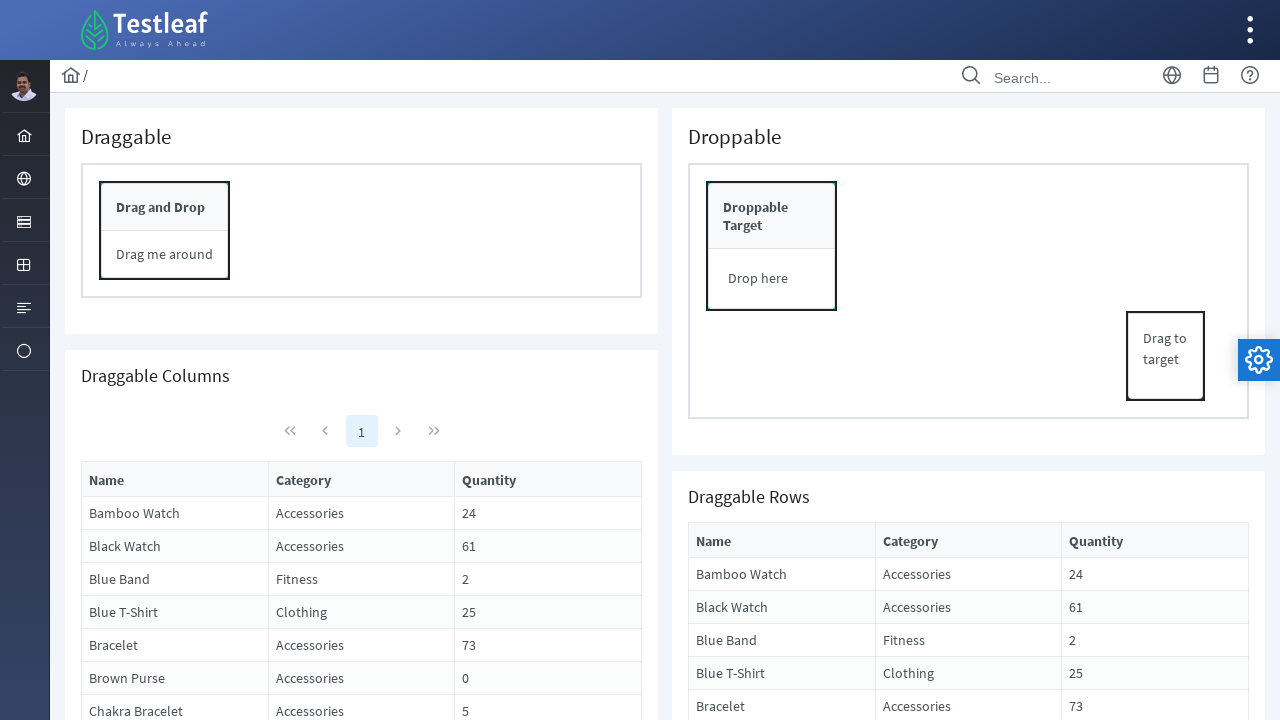

Waited for drop content element to load
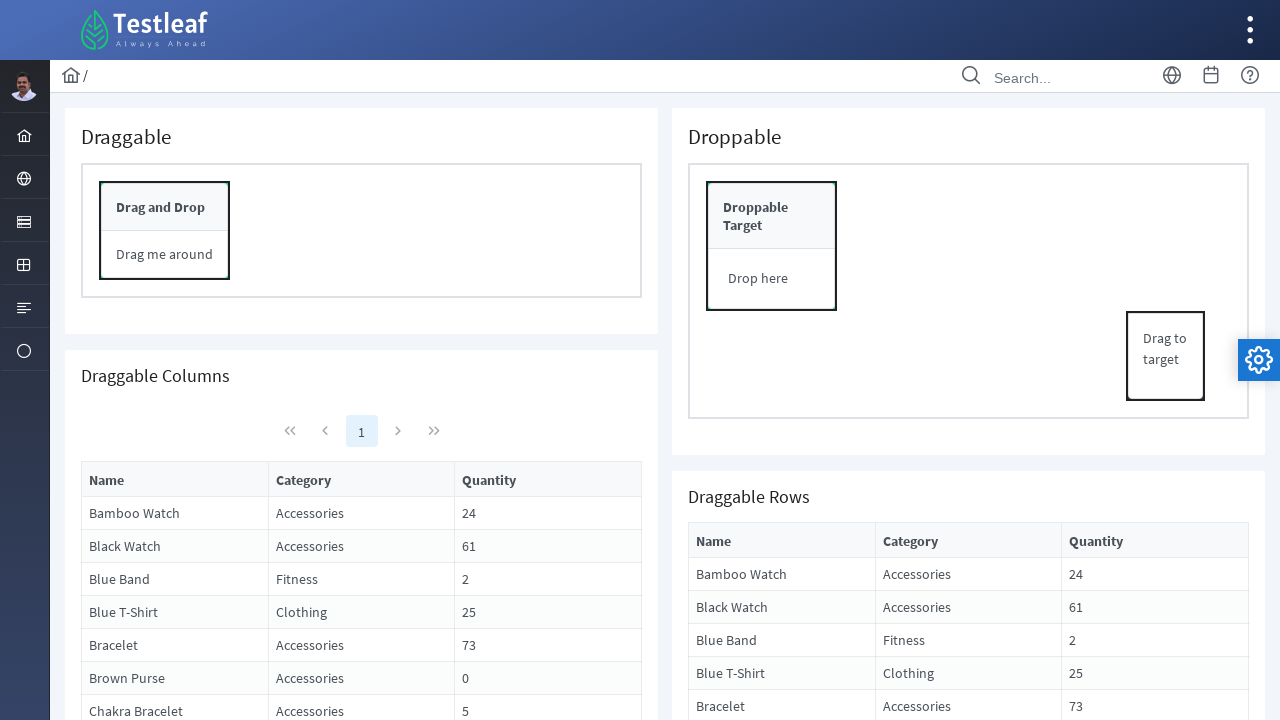

Located the draggable element
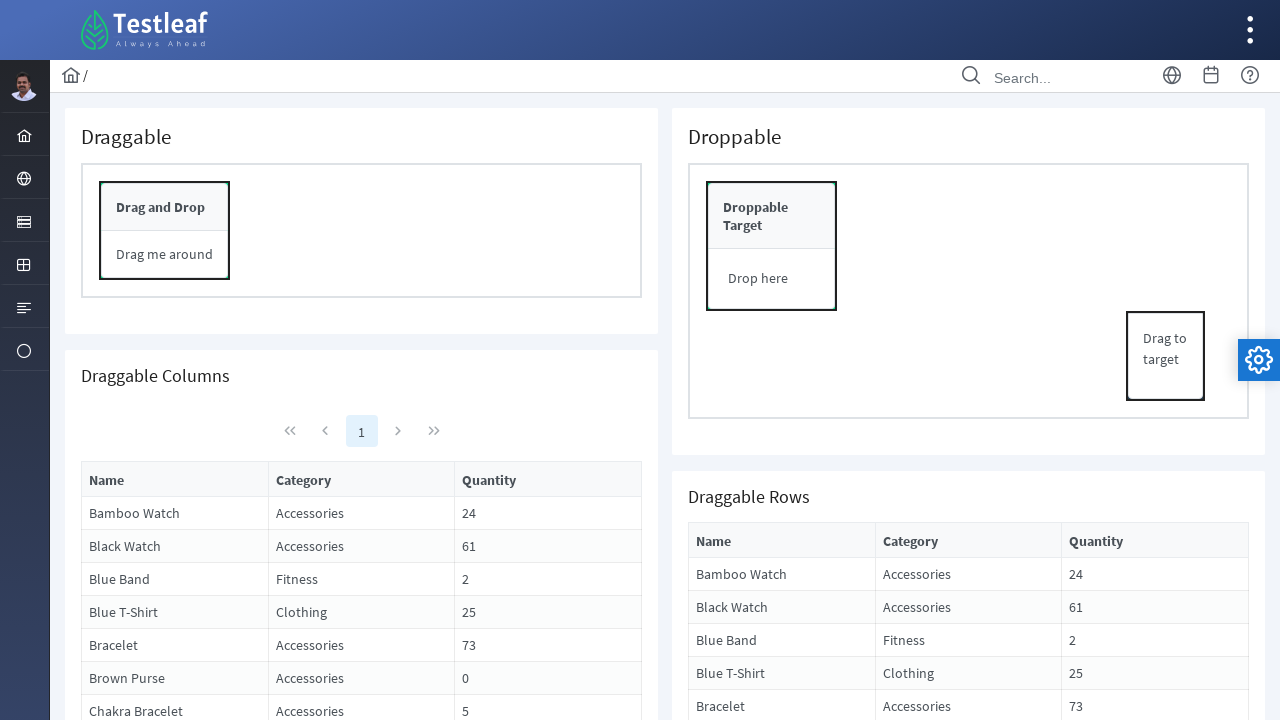

Located the droppable element
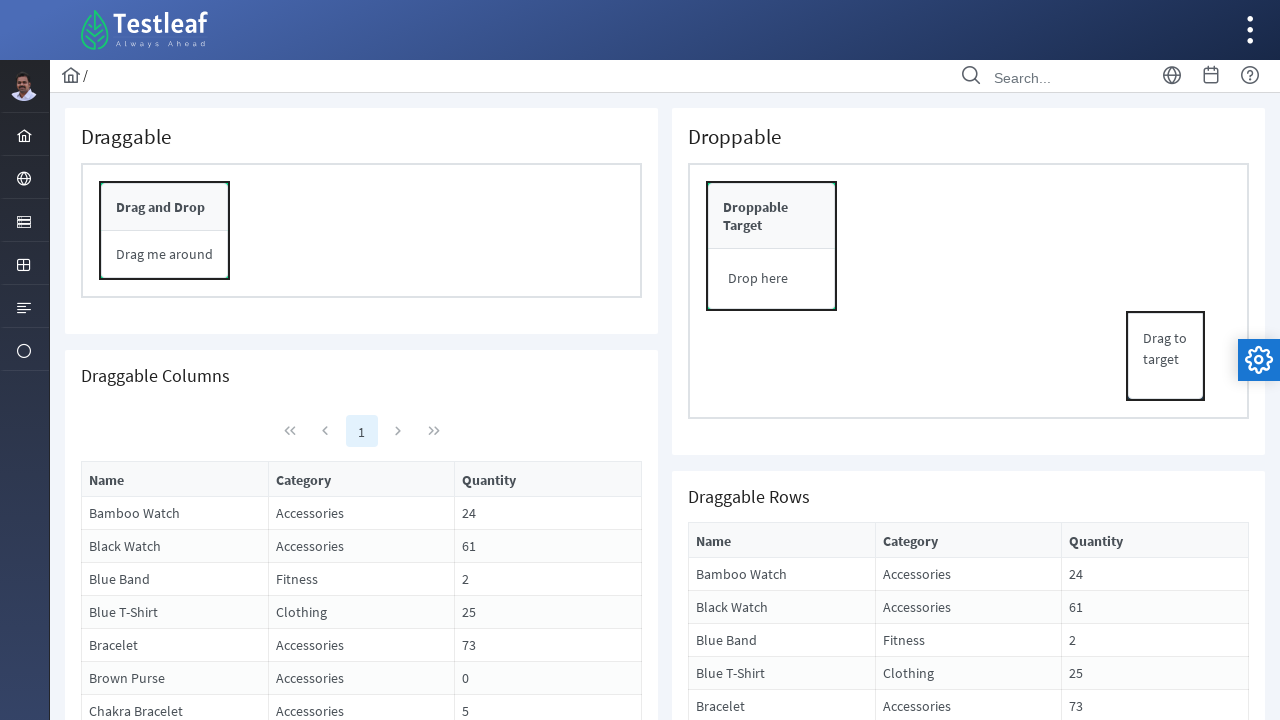

Dragged element from drag container to drop container at (772, 279)
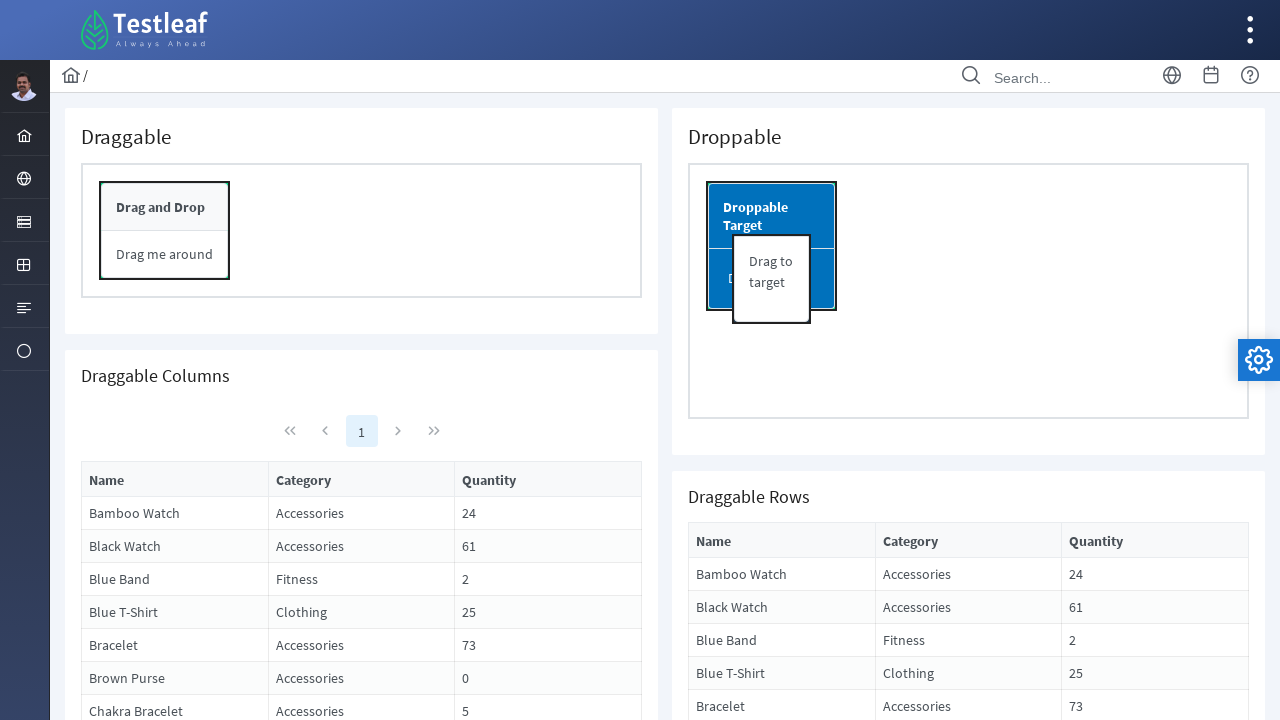

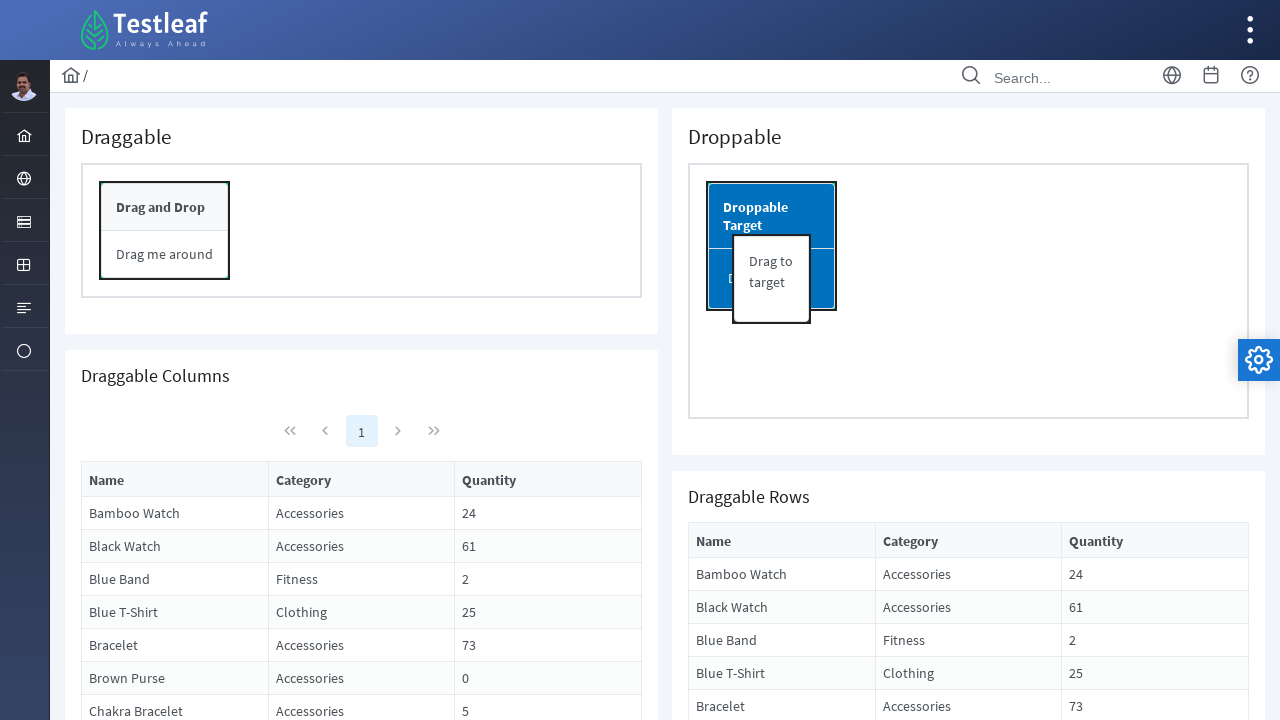